Tests the text box form on DemoQA by filling in the userName field with a sample name

Starting URL: https://demoqa.com/text-box

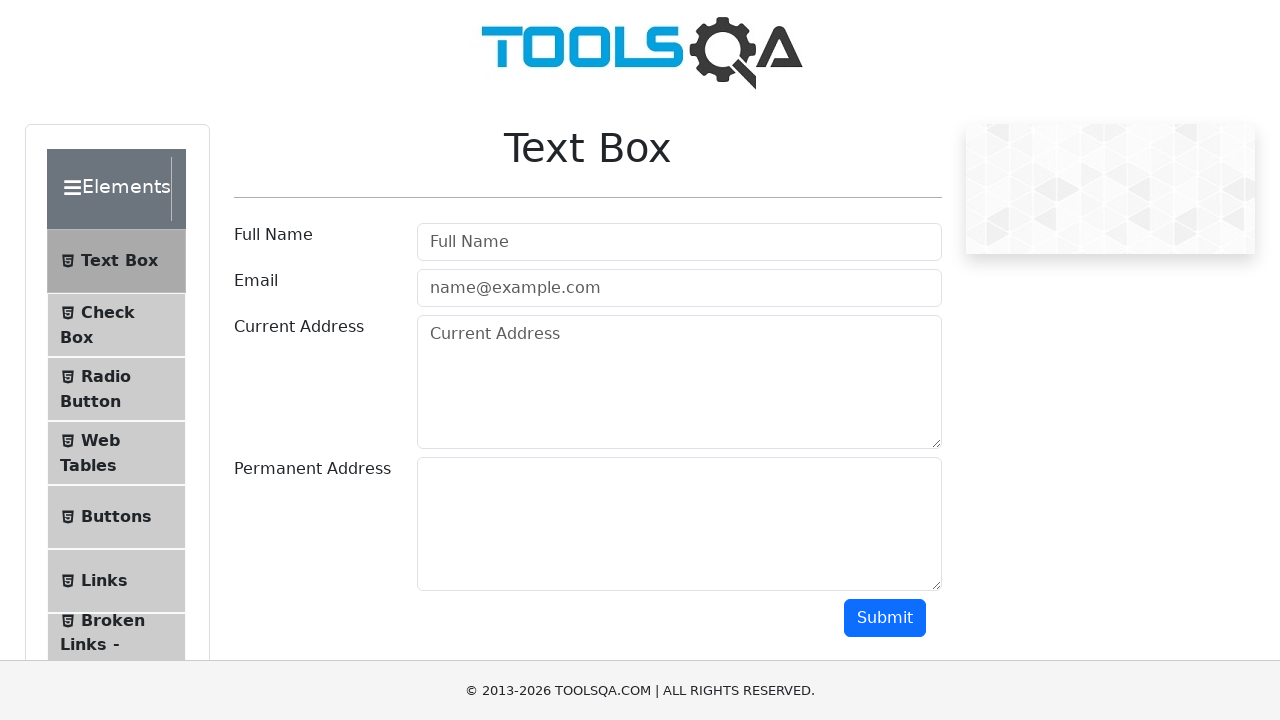

Filled userName field with 'pooja' on #userName
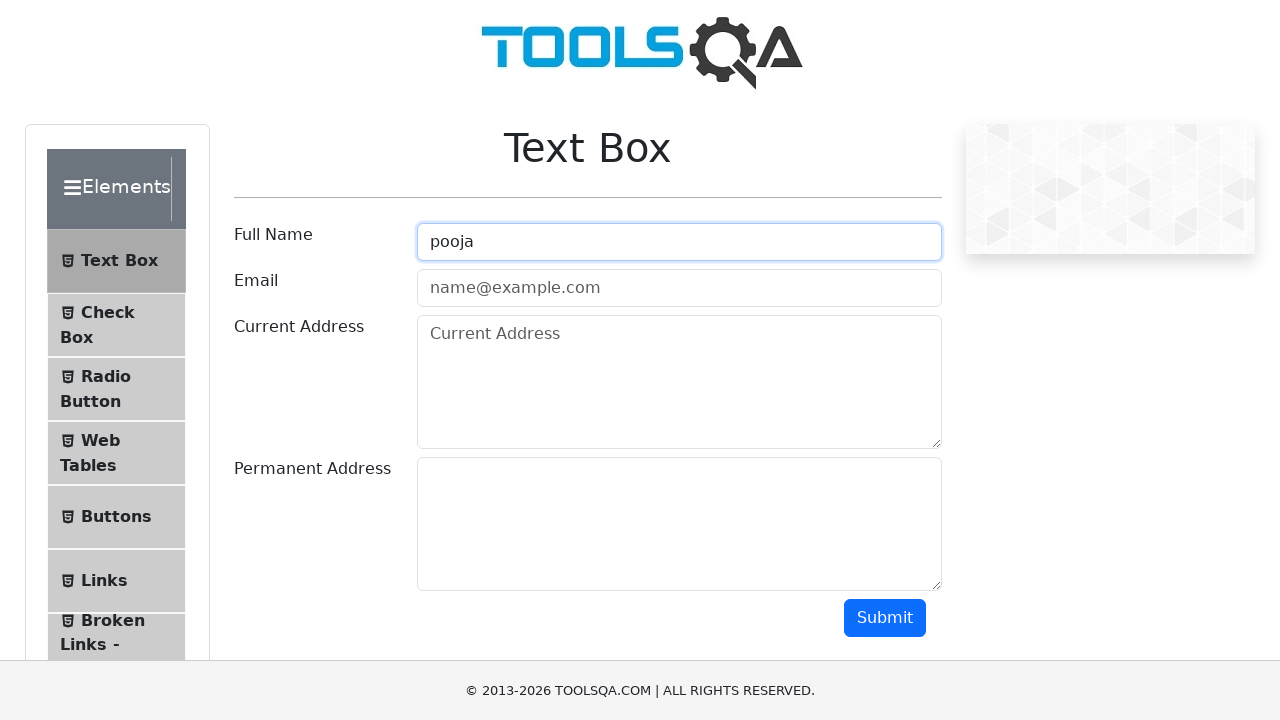

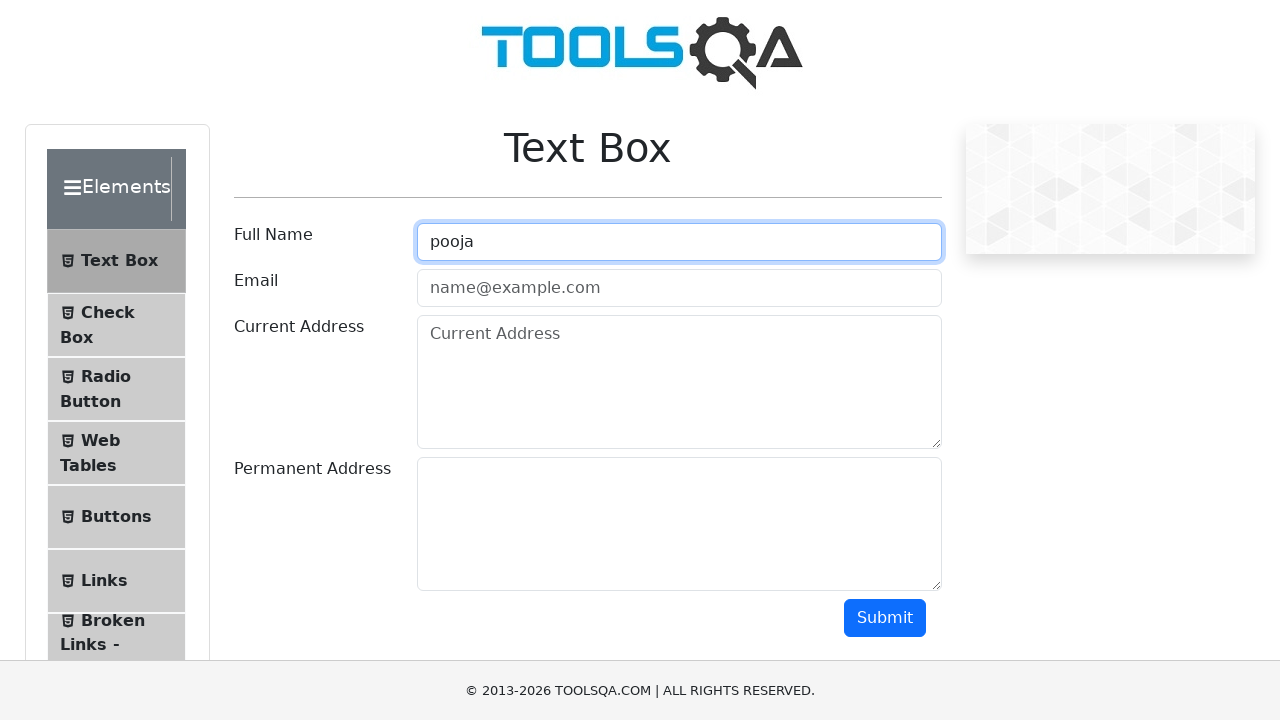